Navigates to the Flinders University website homepage and verifies the page loads successfully.

Starting URL: http://www.flinders.edu.au

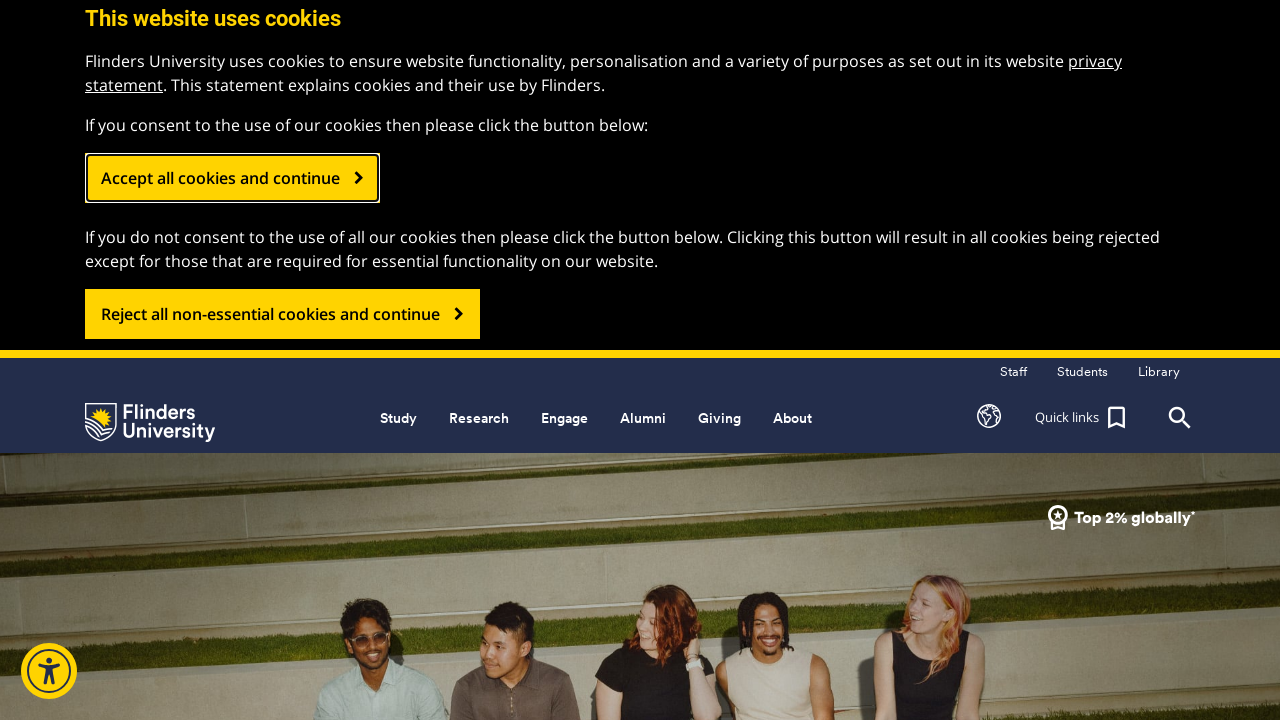

Navigated to Flinders University homepage
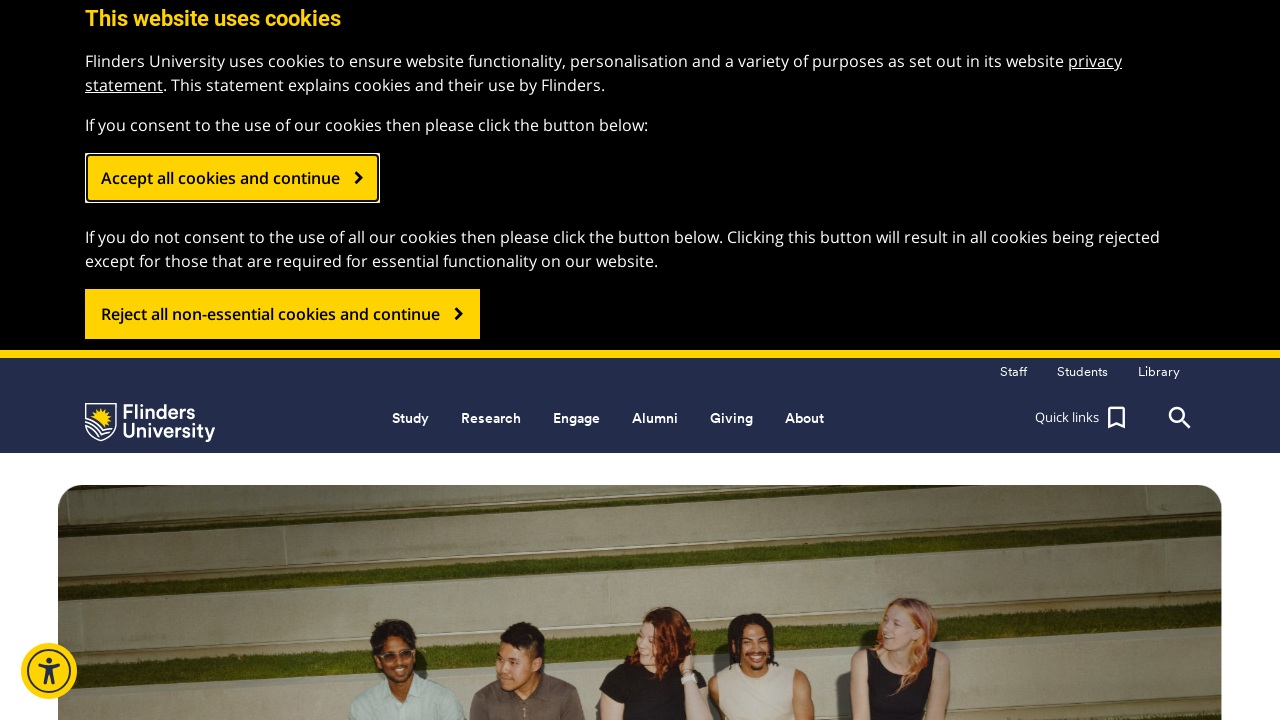

Page DOM content fully loaded
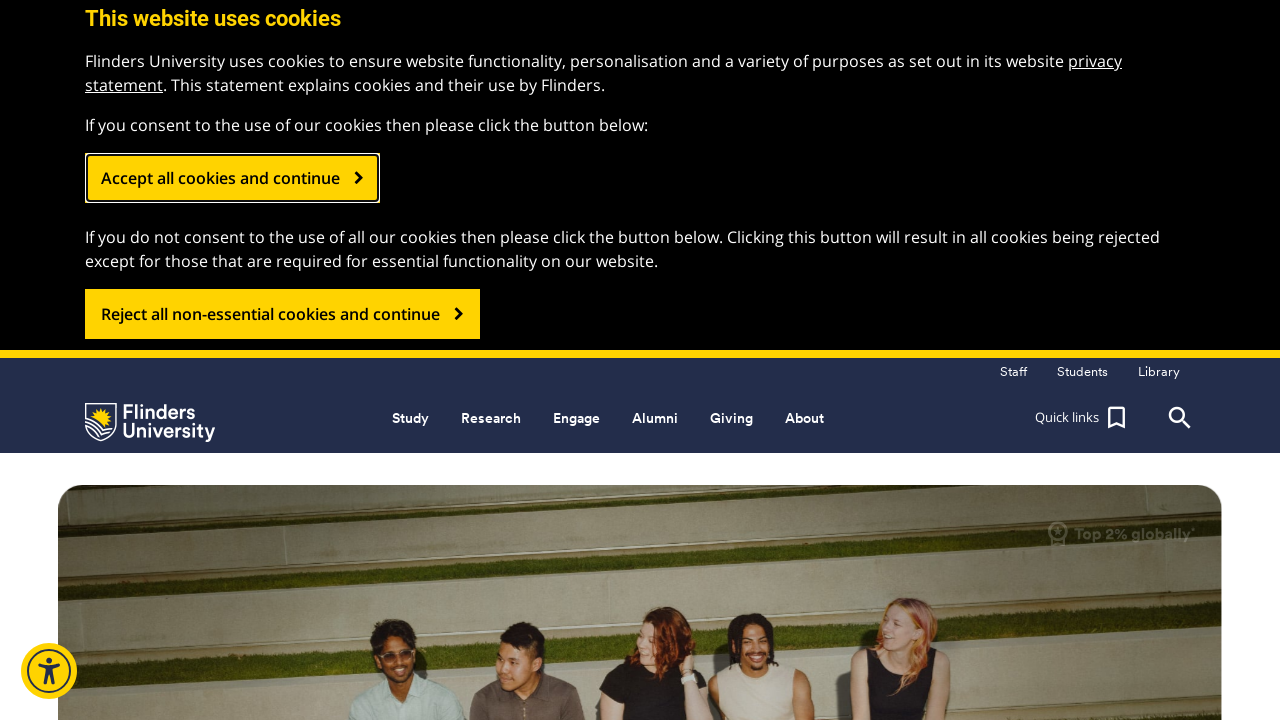

Page title verified - homepage loaded successfully
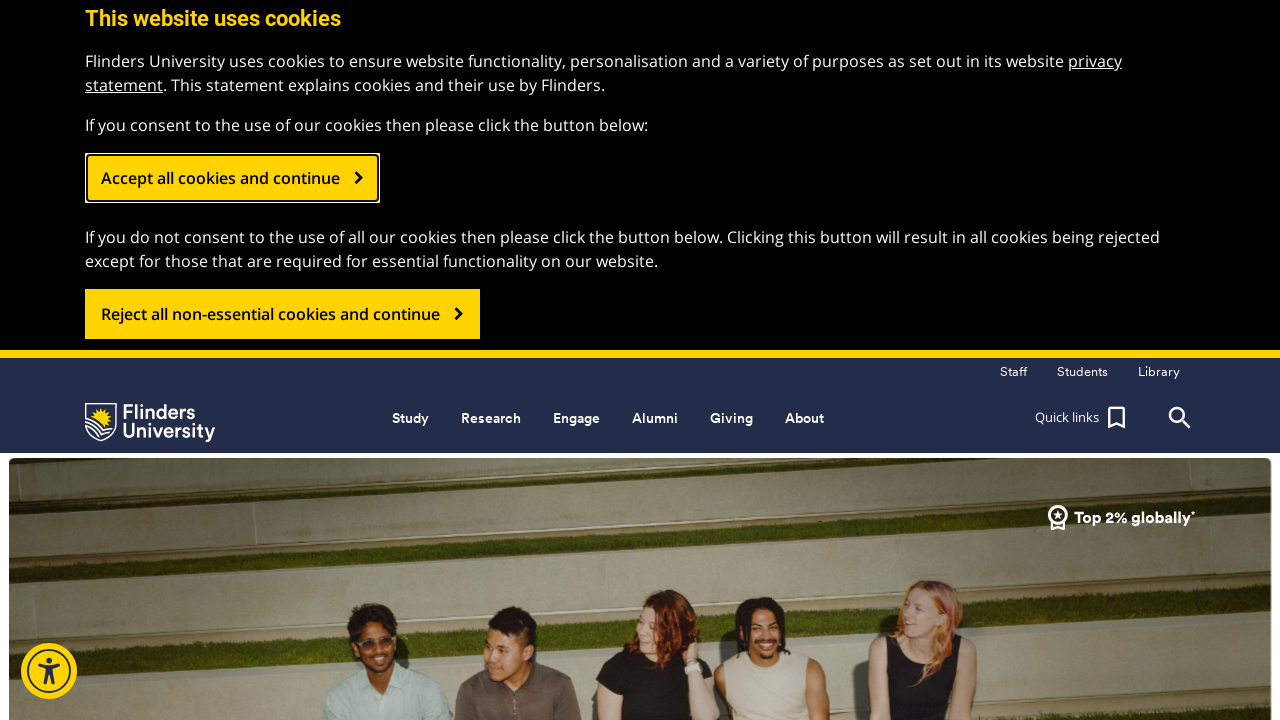

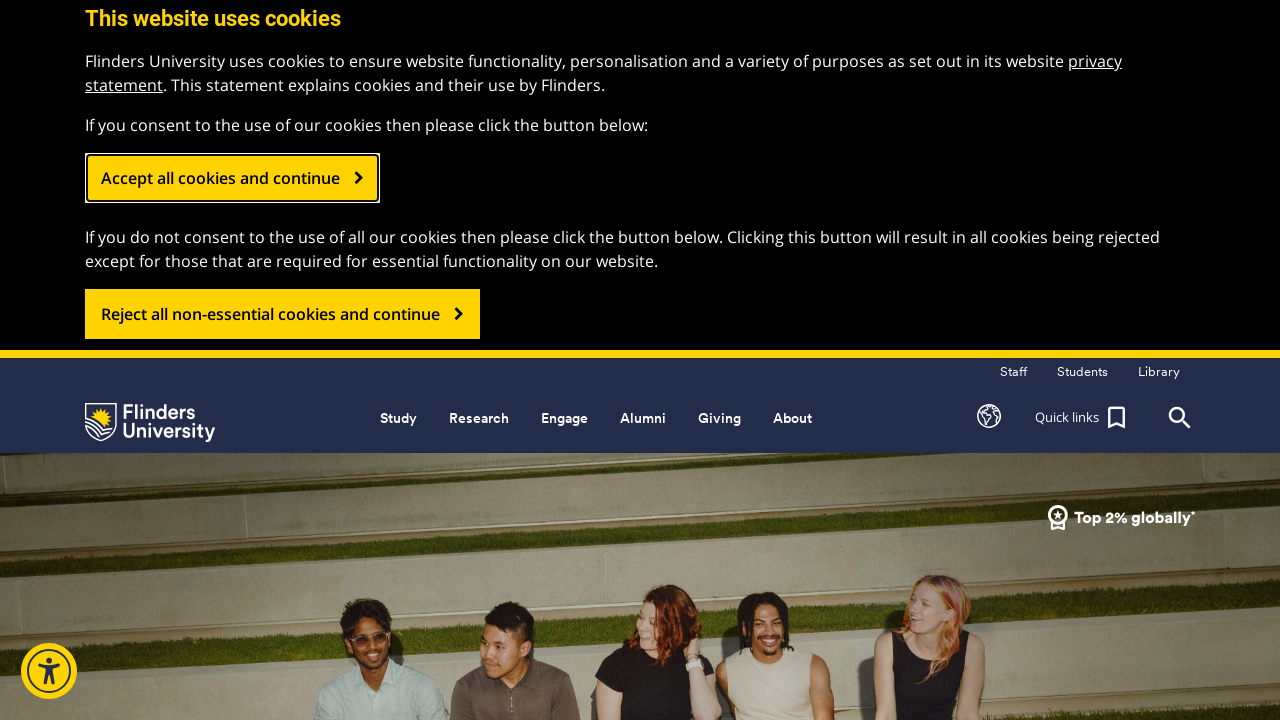